Navigates to the SpiceJet airline website homepage and waits for the page to load

Starting URL: https://www.spicejet.com

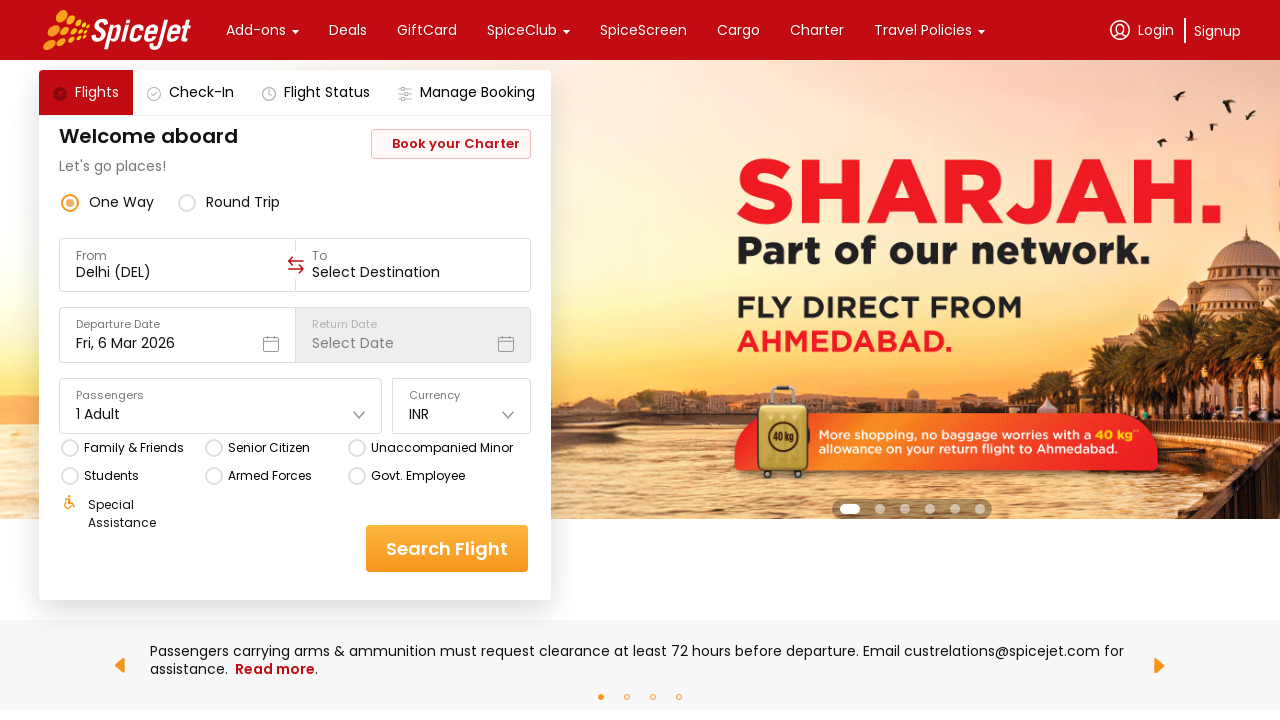

Waited for page DOM content to load on SpiceJet homepage
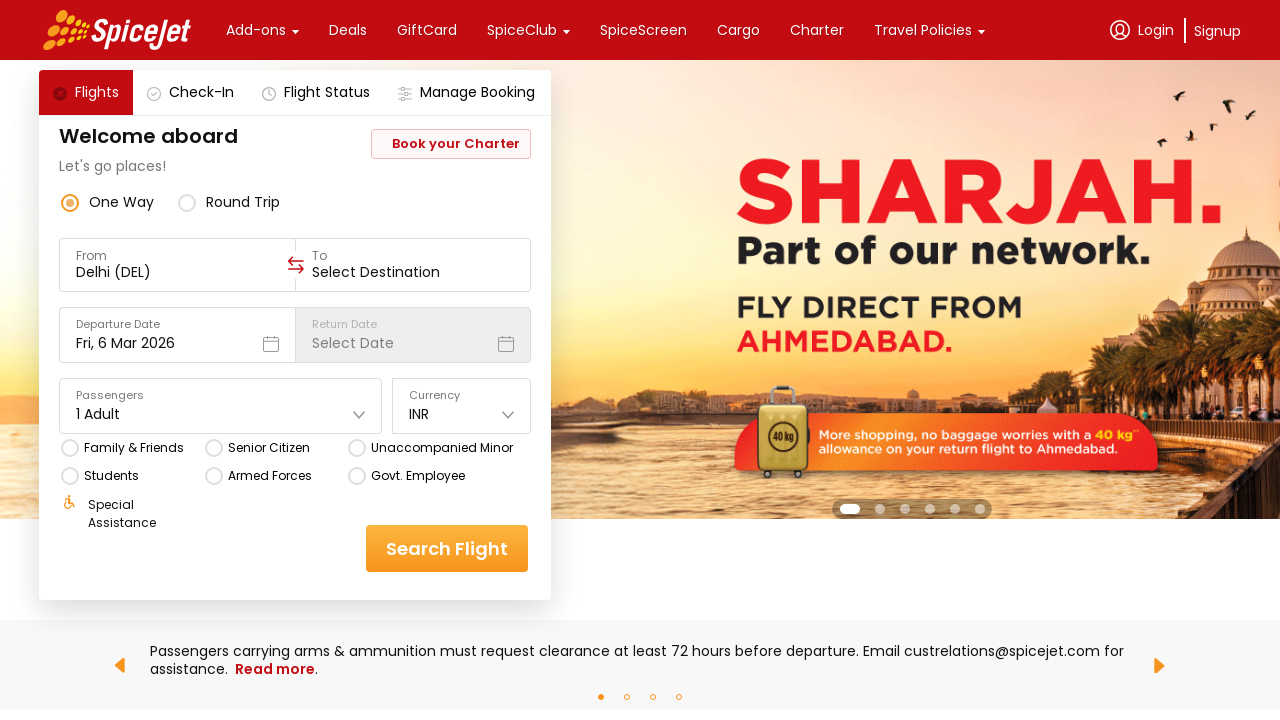

Waited for body element to be visible on page
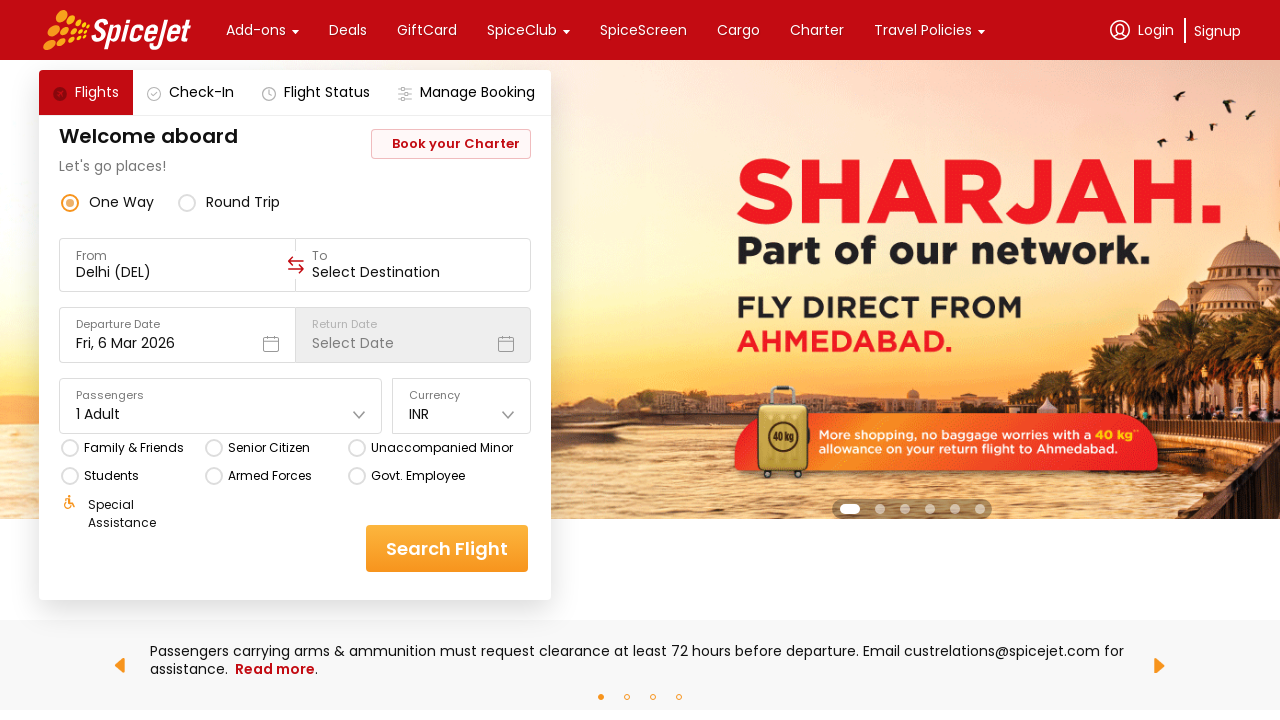

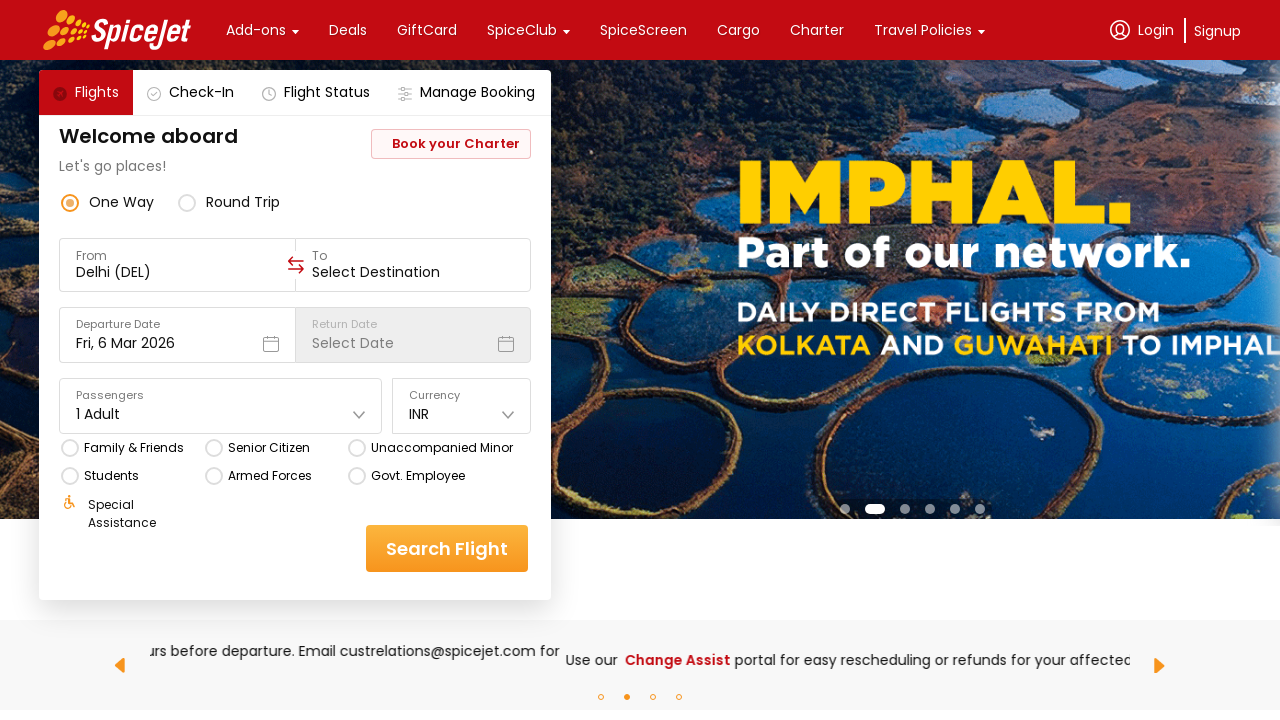